Tests a form that dynamically calculates the sum of two numbers and selects the result from a dropdown before submitting

Starting URL: https://suninjuly.github.io/selects1.html

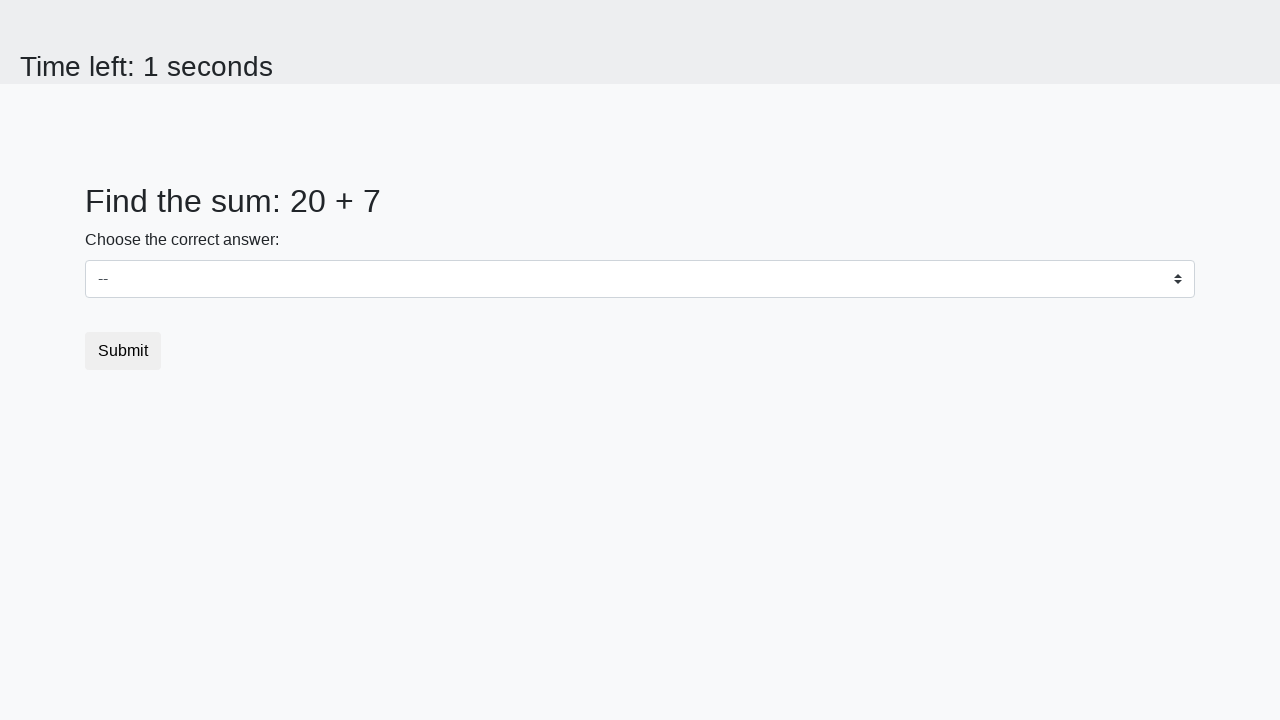

Located first number element (#num1)
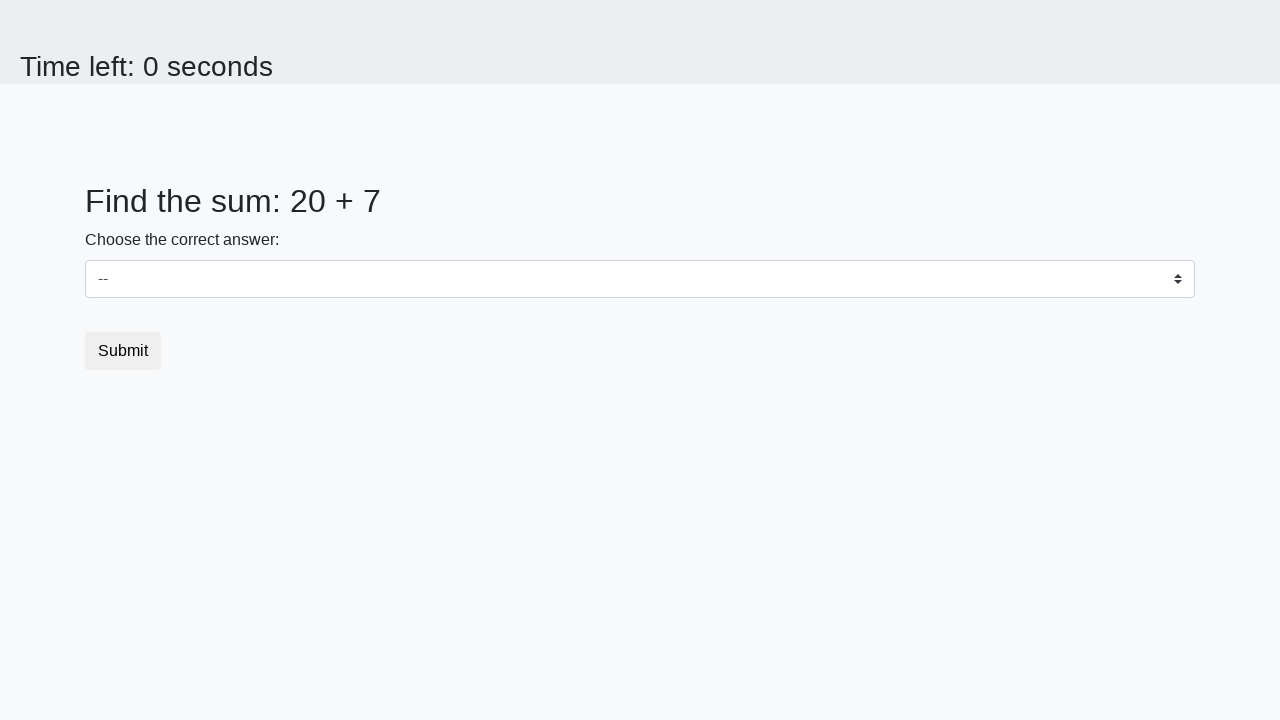

Located second number element (#num2)
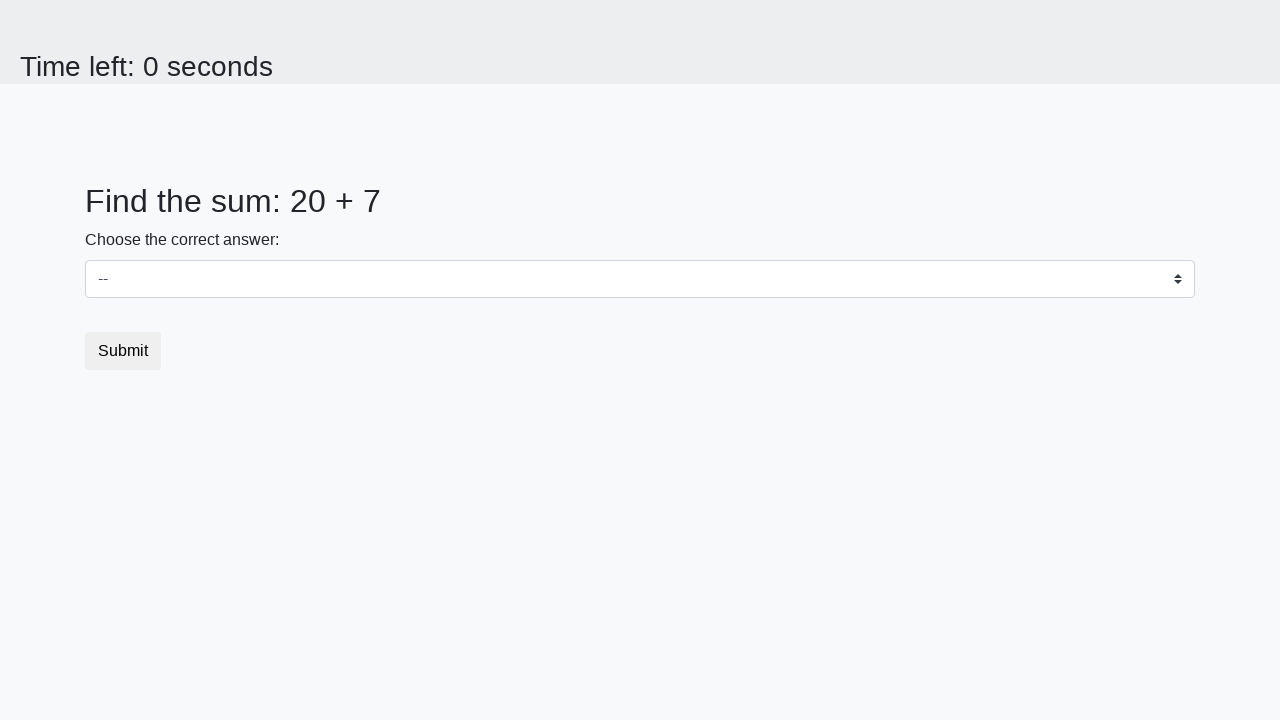

Extracted first number: 20
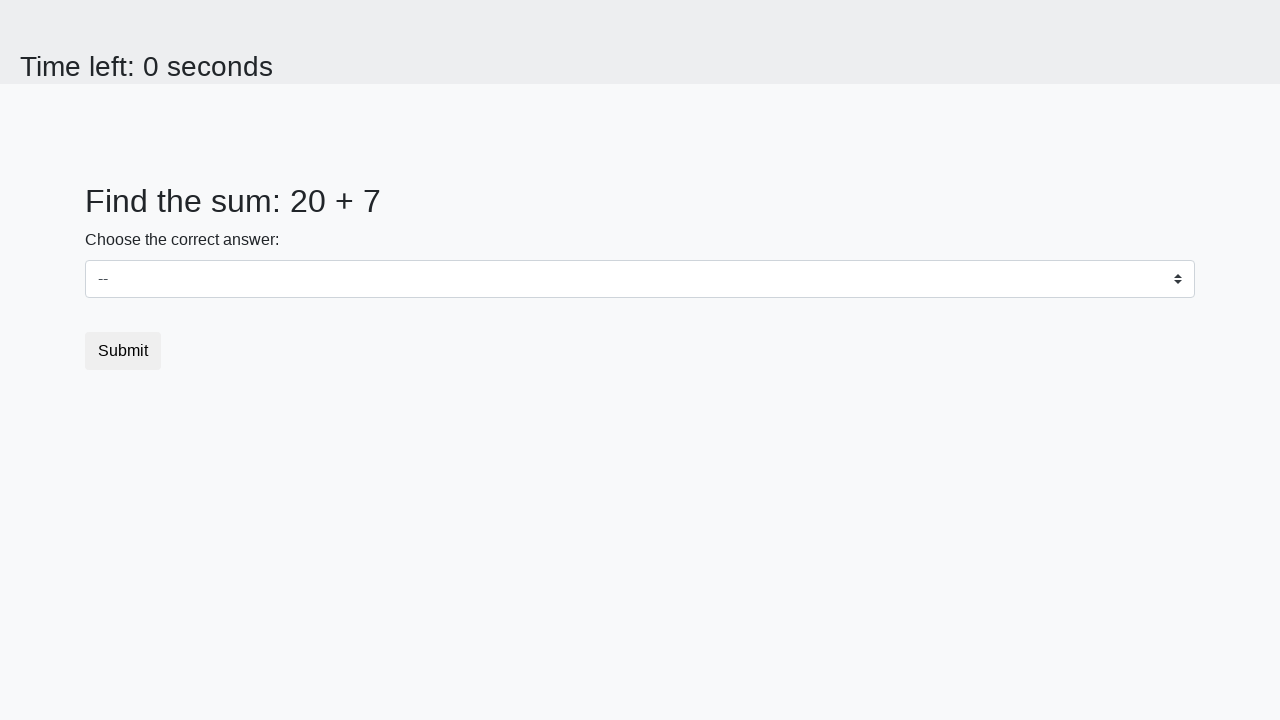

Extracted second number: 7
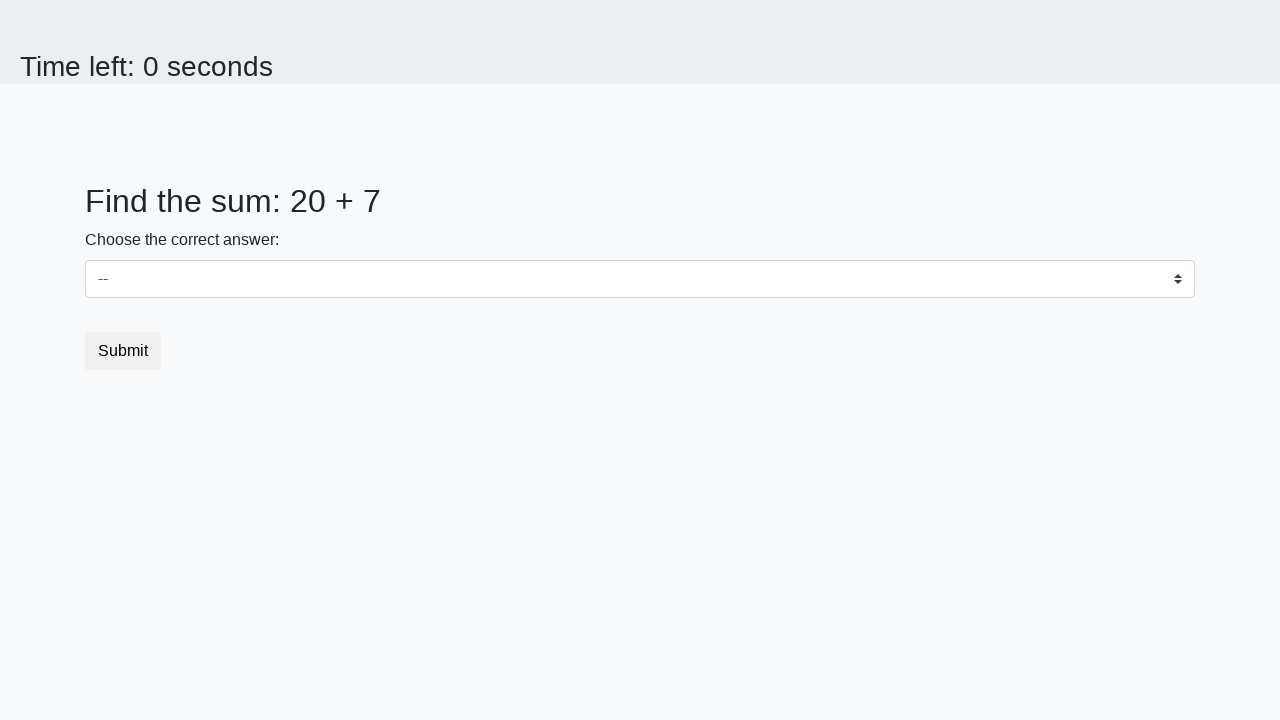

Calculated sum: 20 + 7 = 27
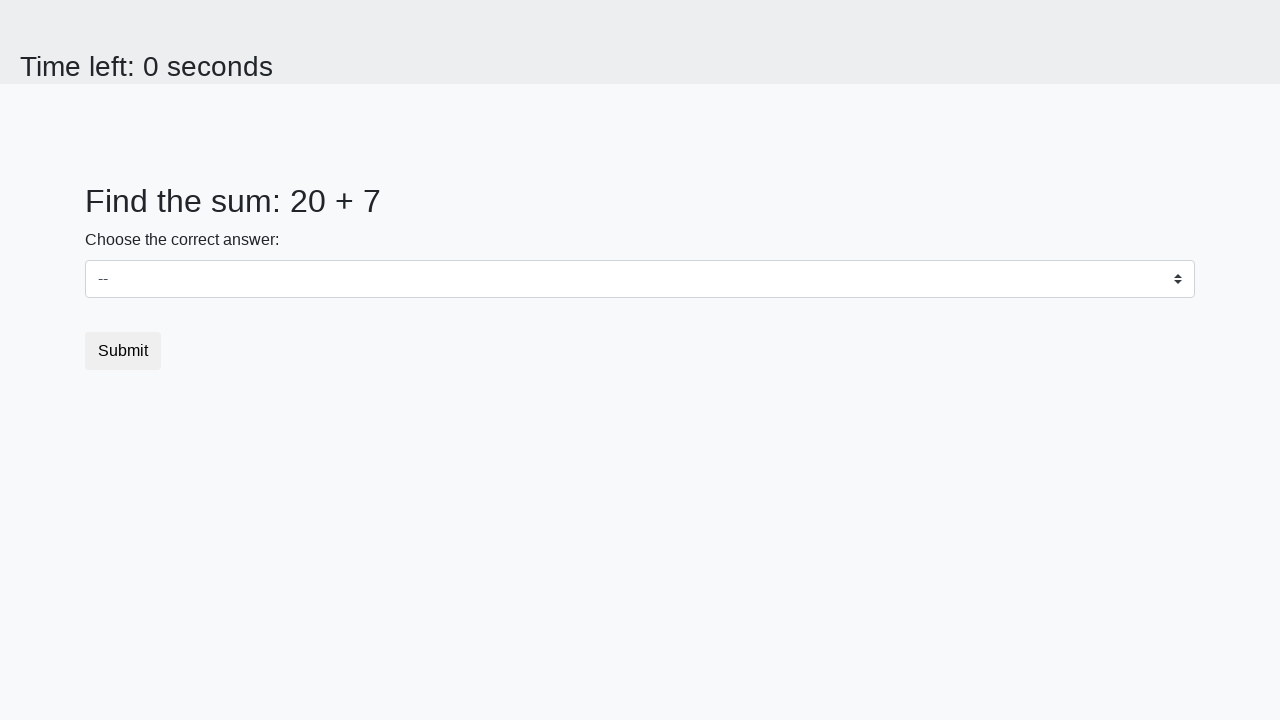

Selected sum (27) from dropdown on #dropdown
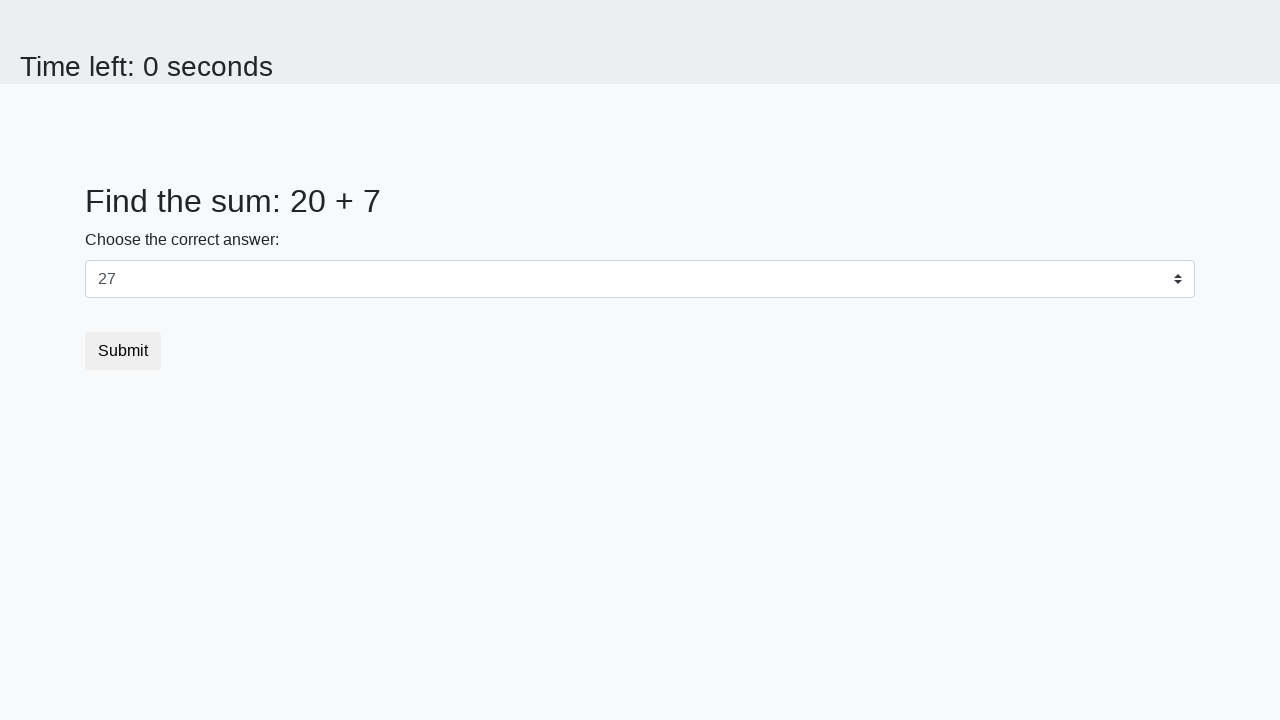

Clicked submit button to complete form at (123, 351) on button.btn
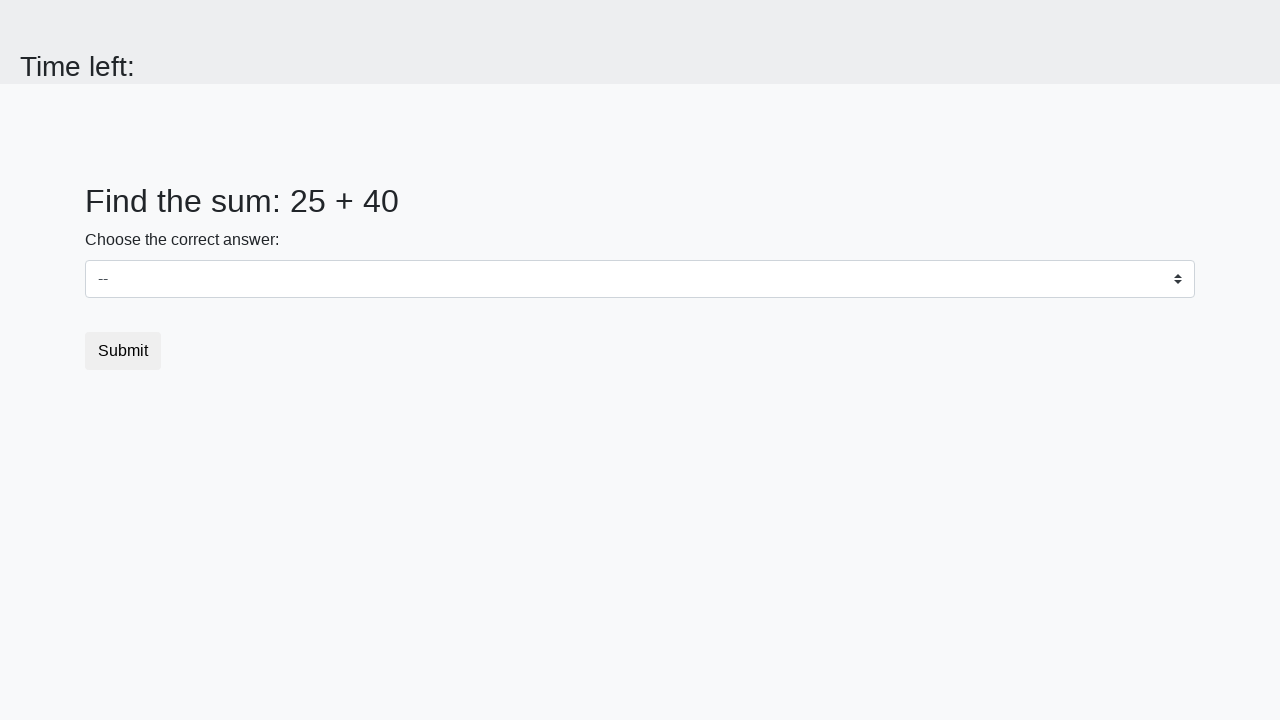

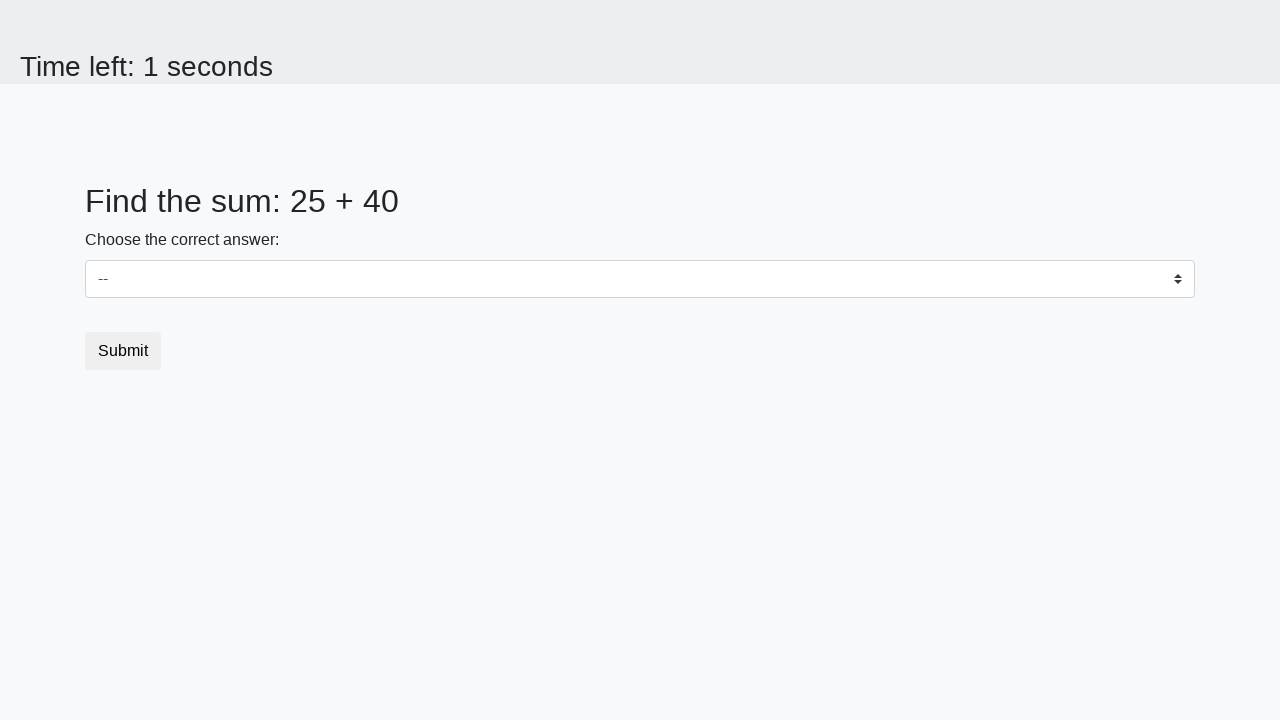